Tests right-click (context click) action on a button

Starting URL: https://testek.vn/lab/auto/web-elements/

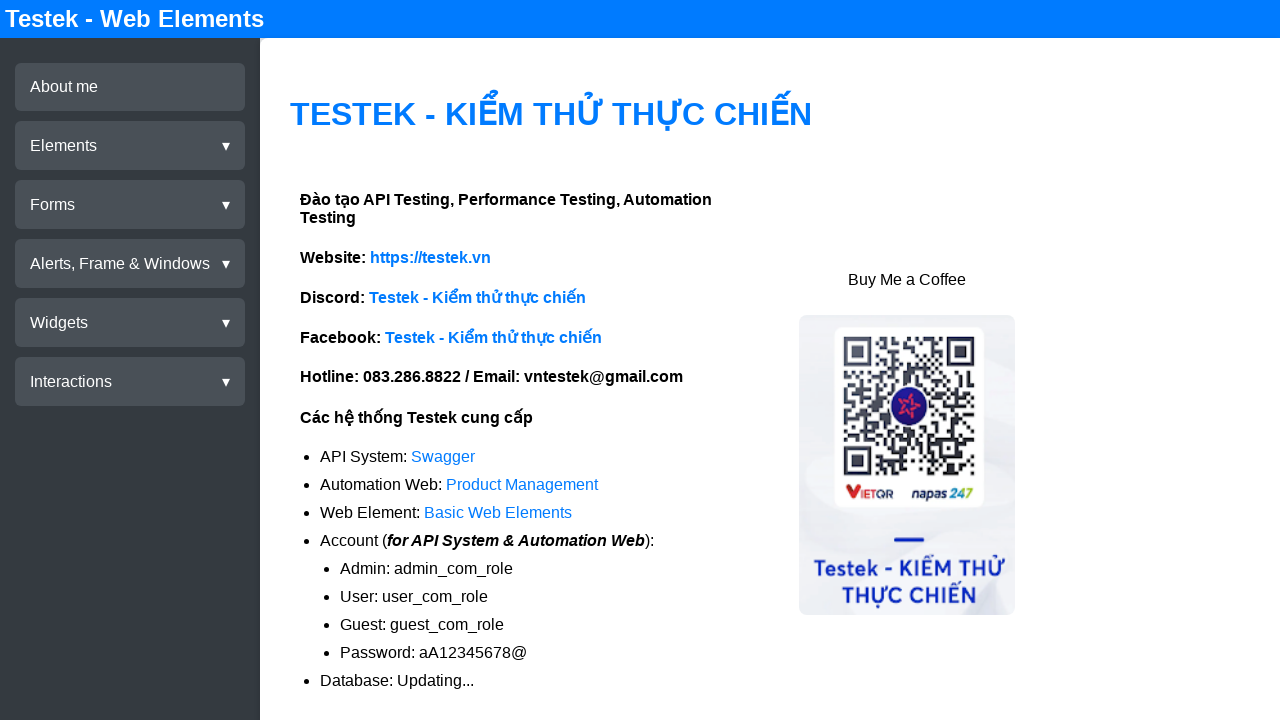

Clicked Elements menu at (130, 146) on xpath=//div[@test-id='menu-elements']
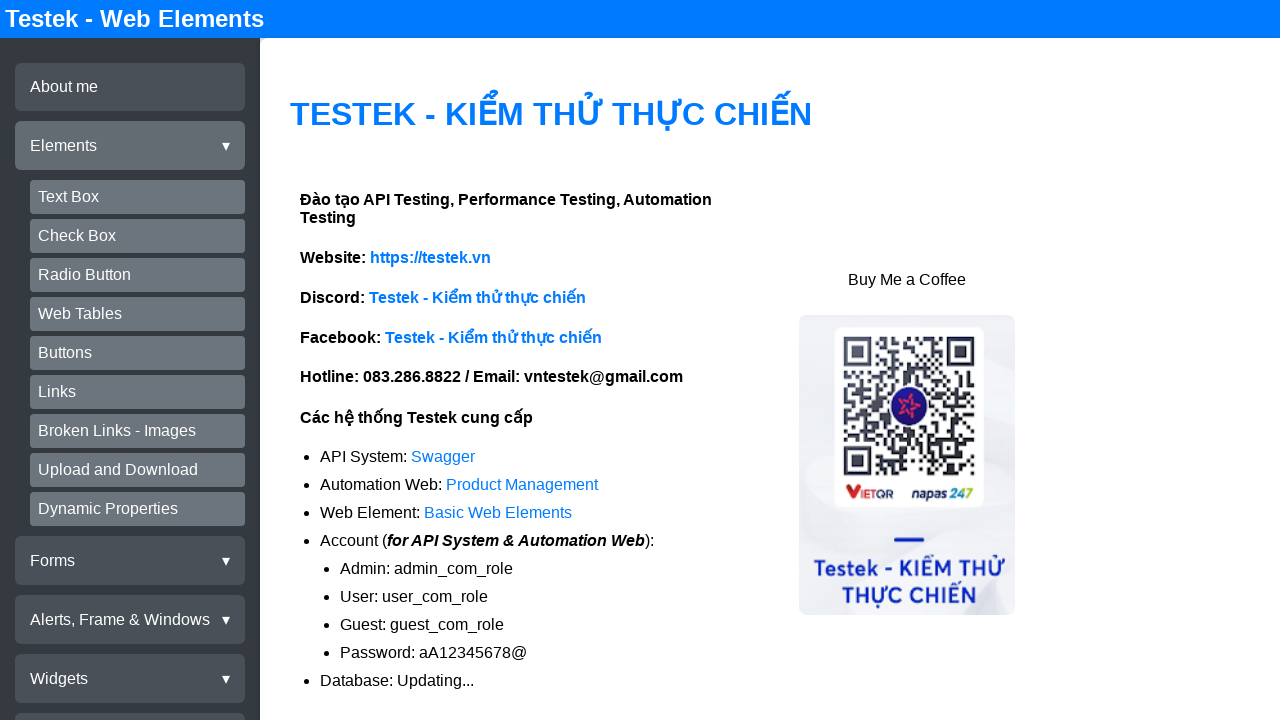

Clicked Buttons submenu at (138, 353) on xpath=//div[@test-id='submenu-buttons']
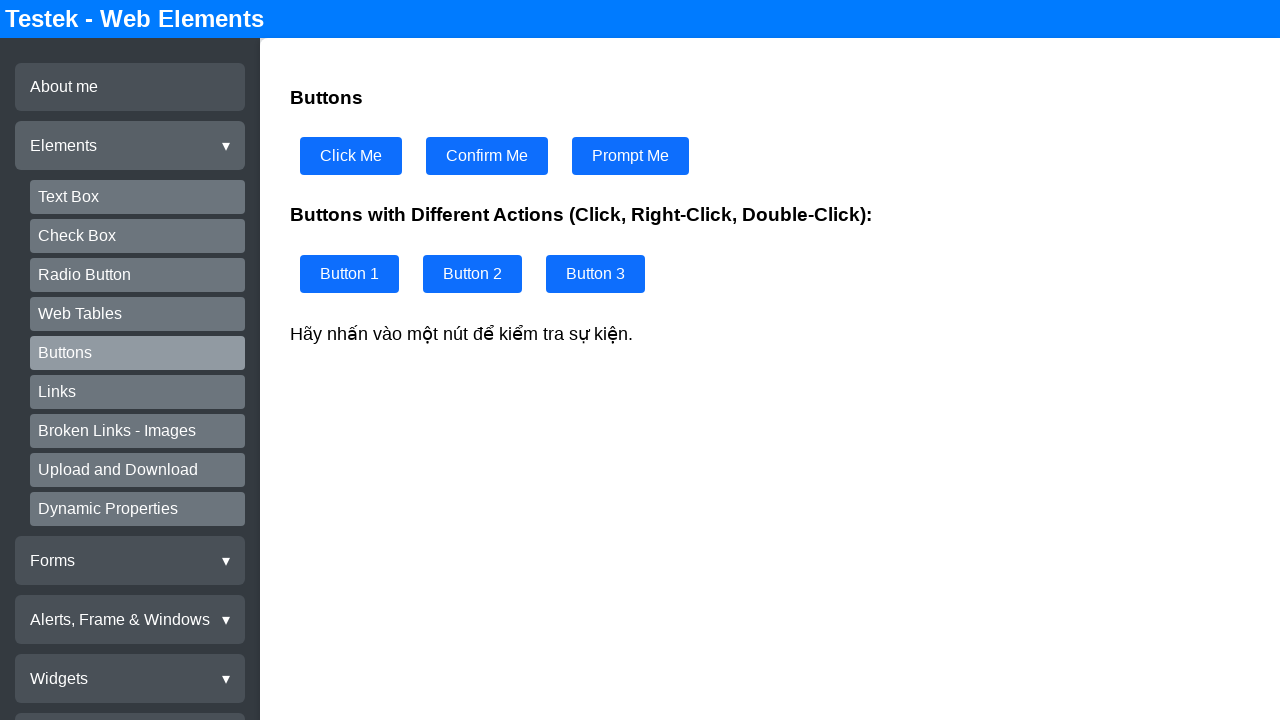

Waited 1 second for page to load
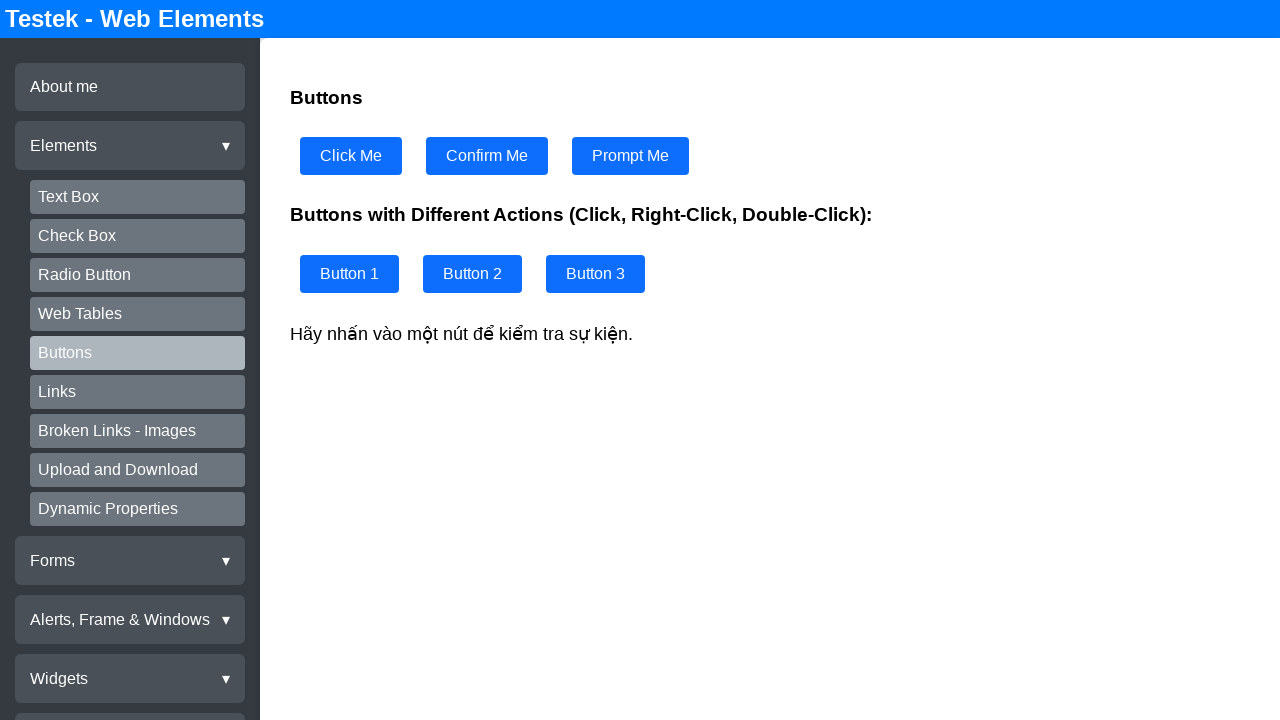

Right-clicked button2 element at (473, 274) on #button2
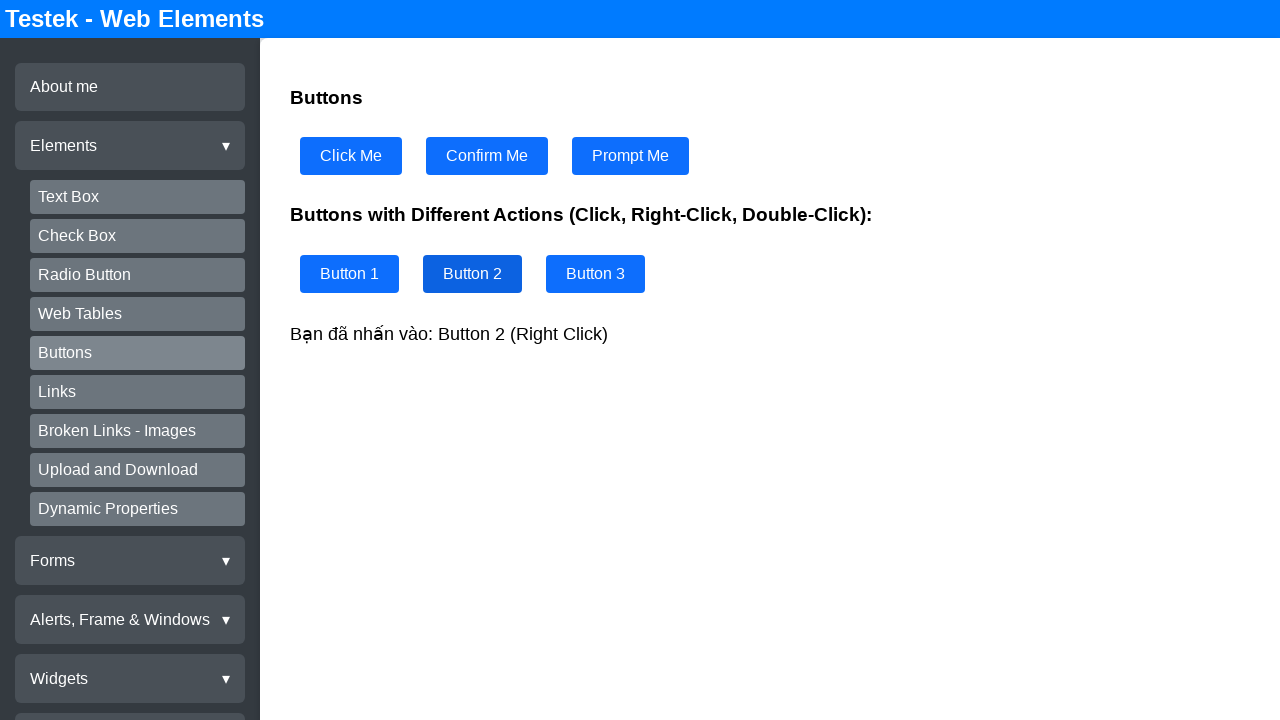

Right-click result text appeared
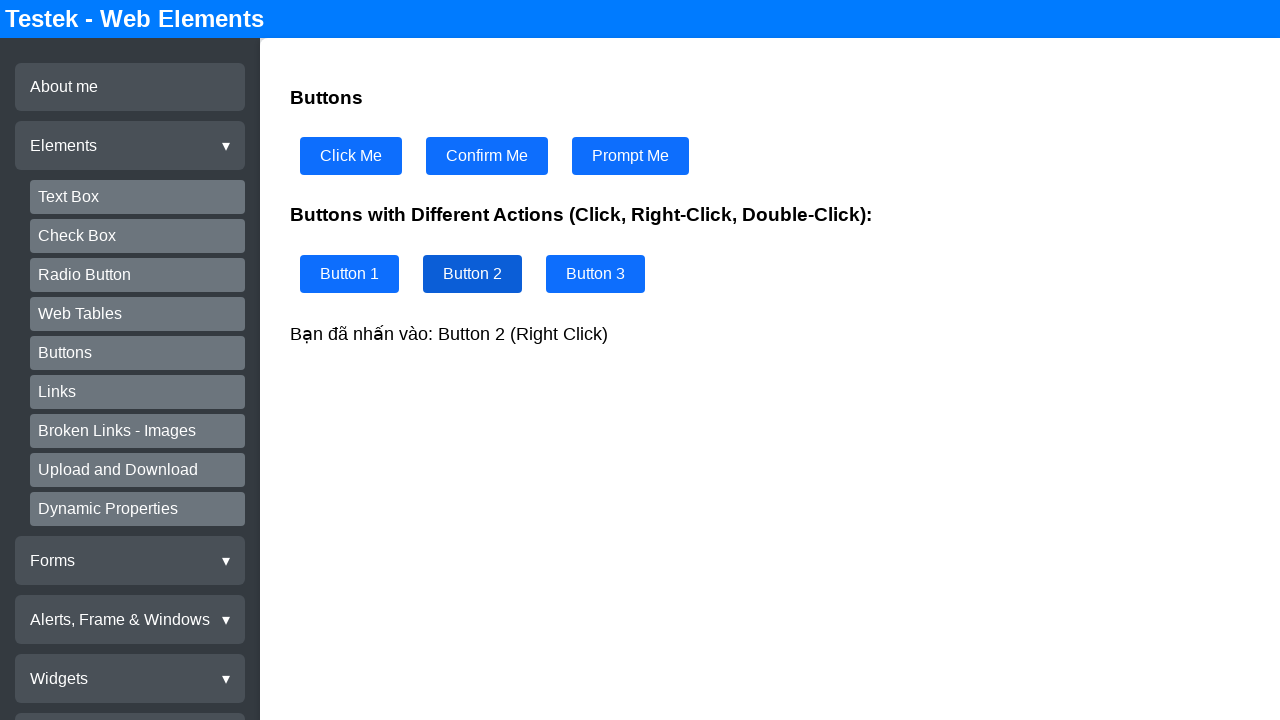

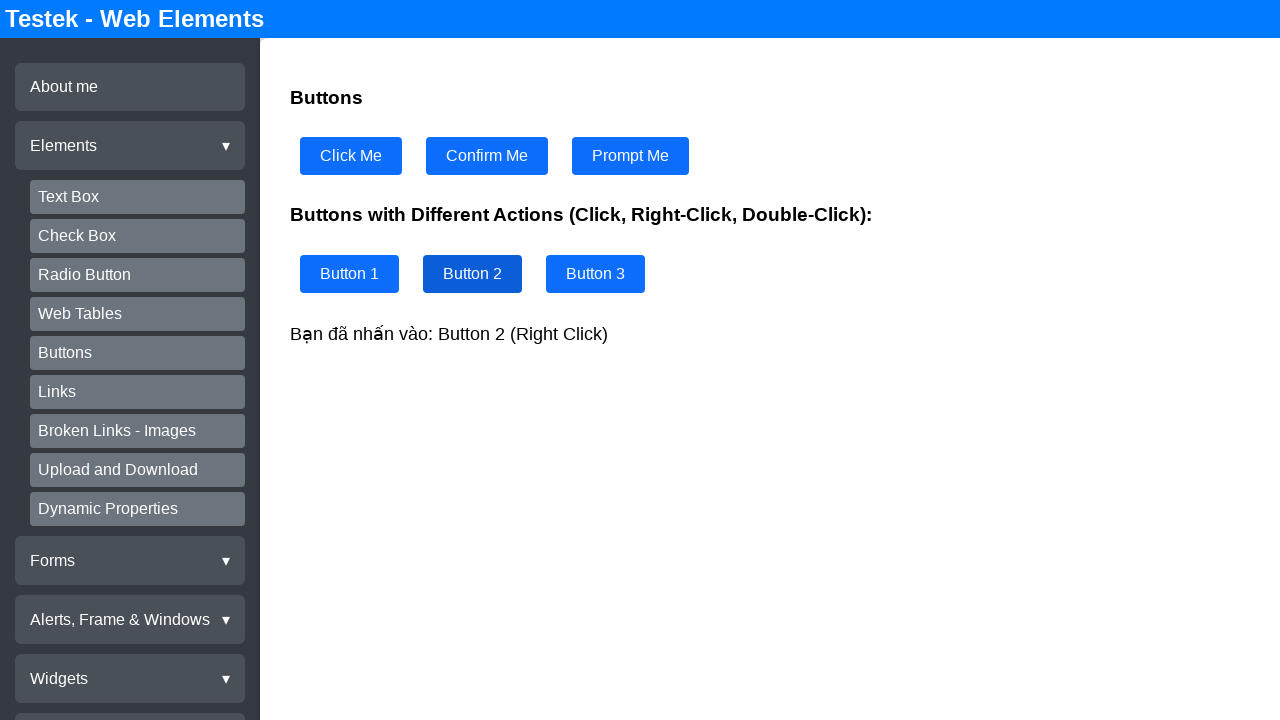